Navigates to Rozetka Ukrainian e-commerce site and verifies the page title is loaded correctly

Starting URL: https://rozetka.com.ua/ua/

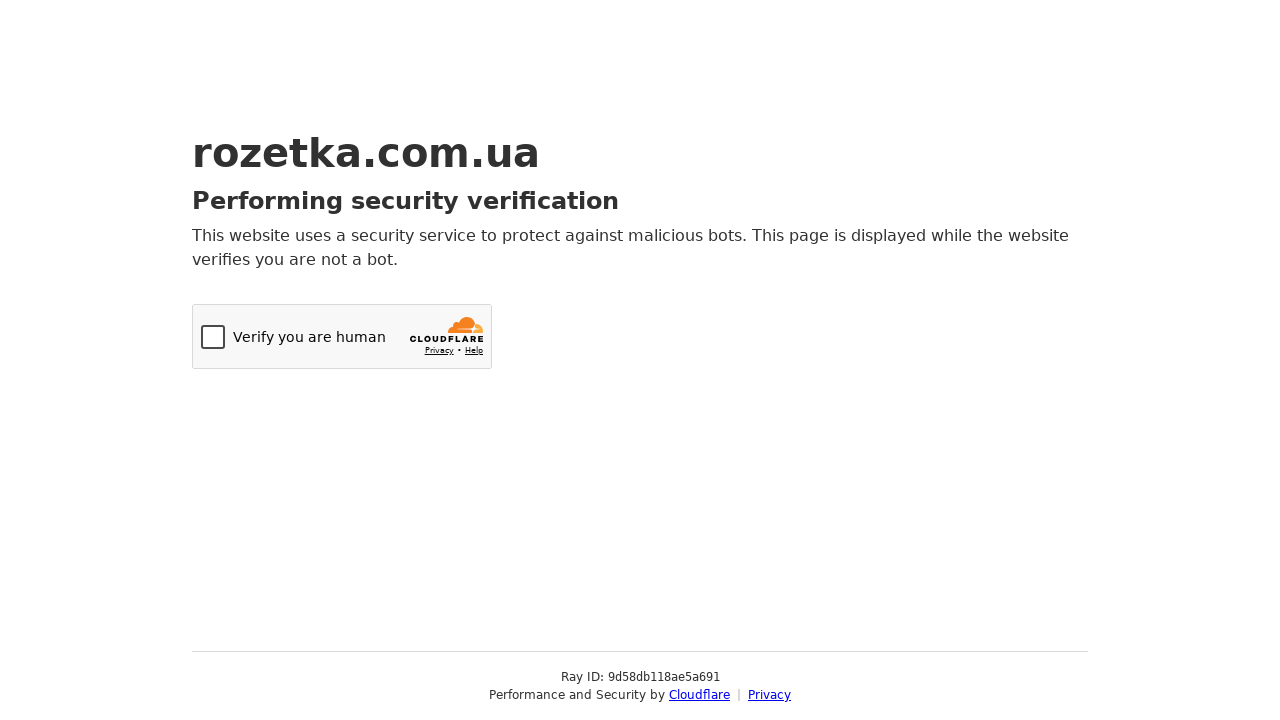

Navigated to Rozetka Ukrainian e-commerce site
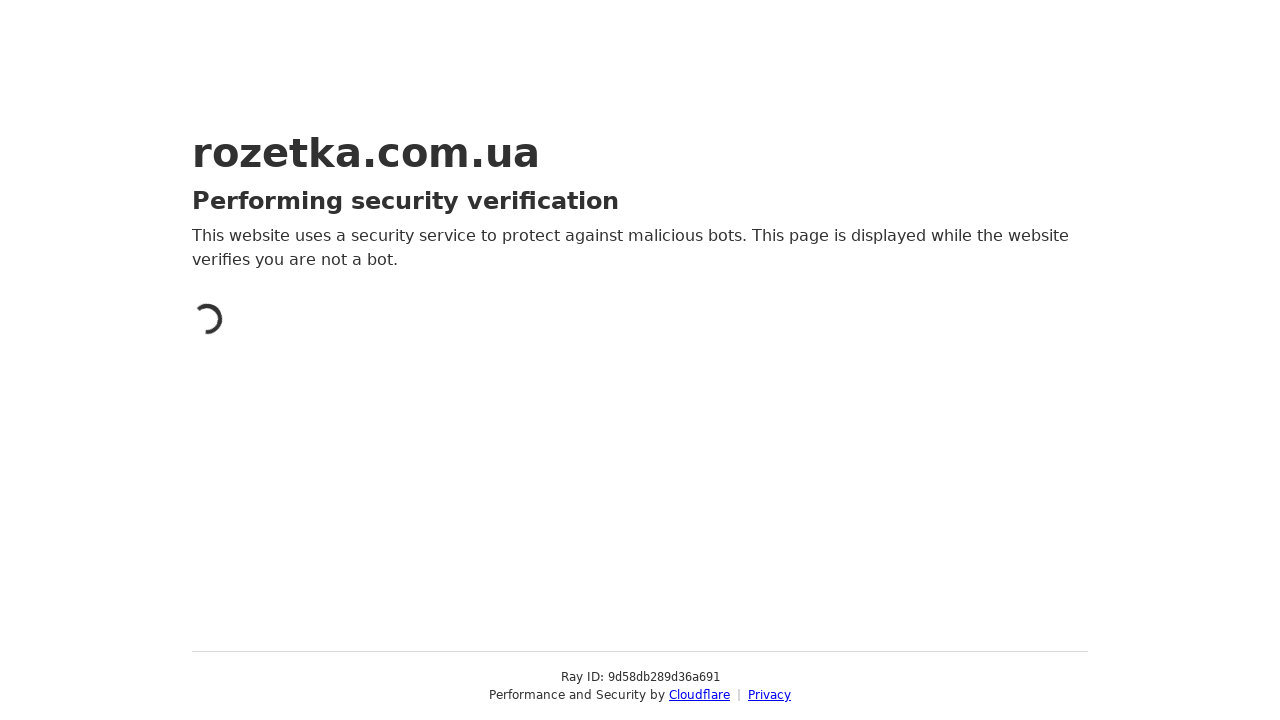

Page DOM content loaded
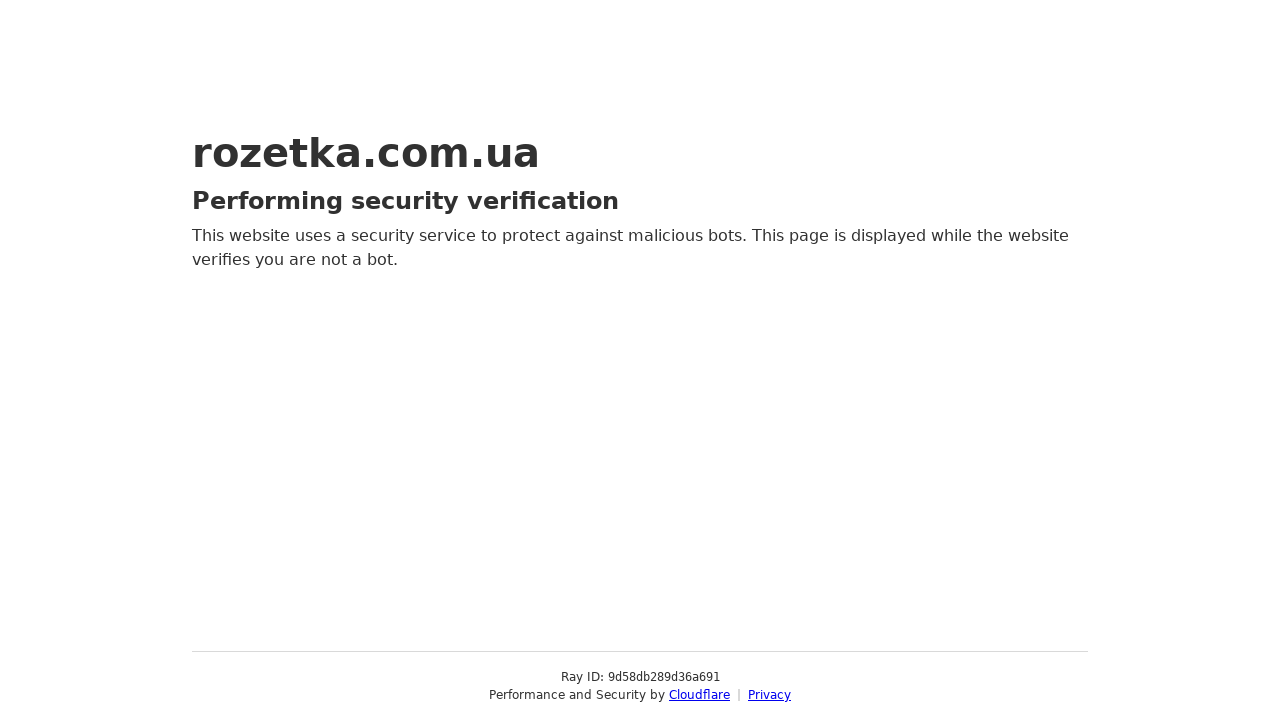

Retrieved page title: 'Just a moment...'
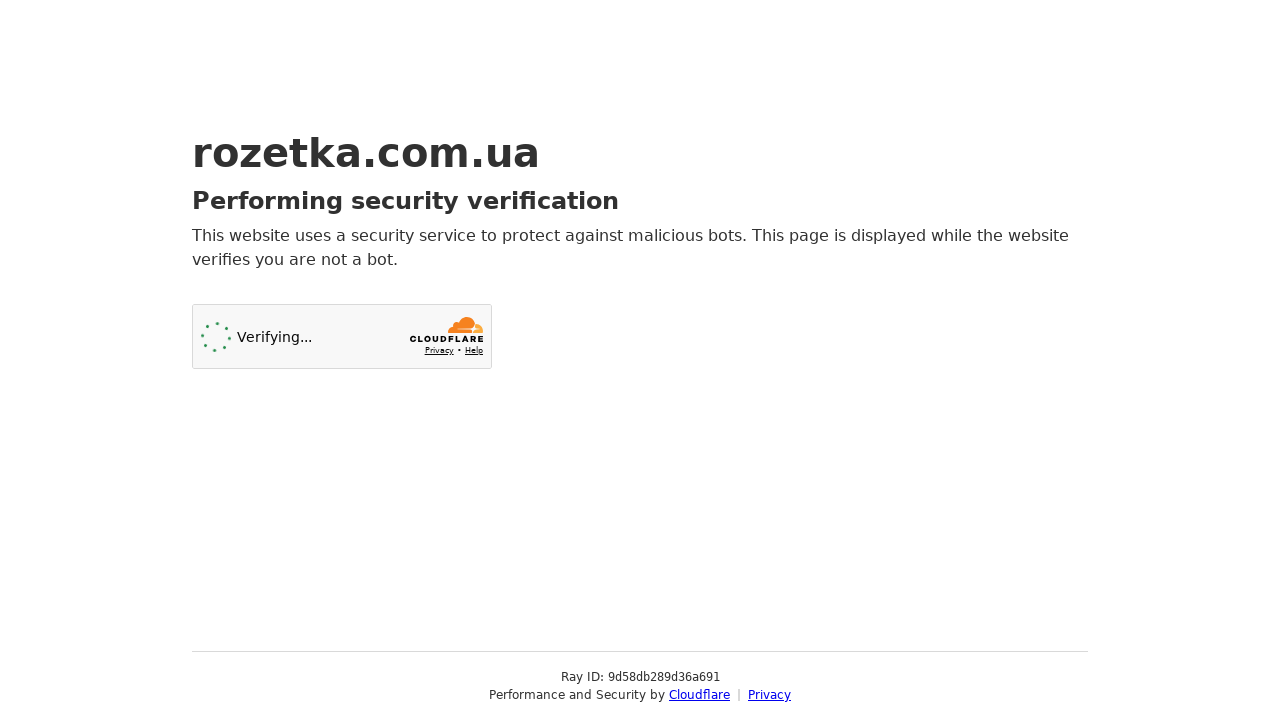

Verified page title is not empty
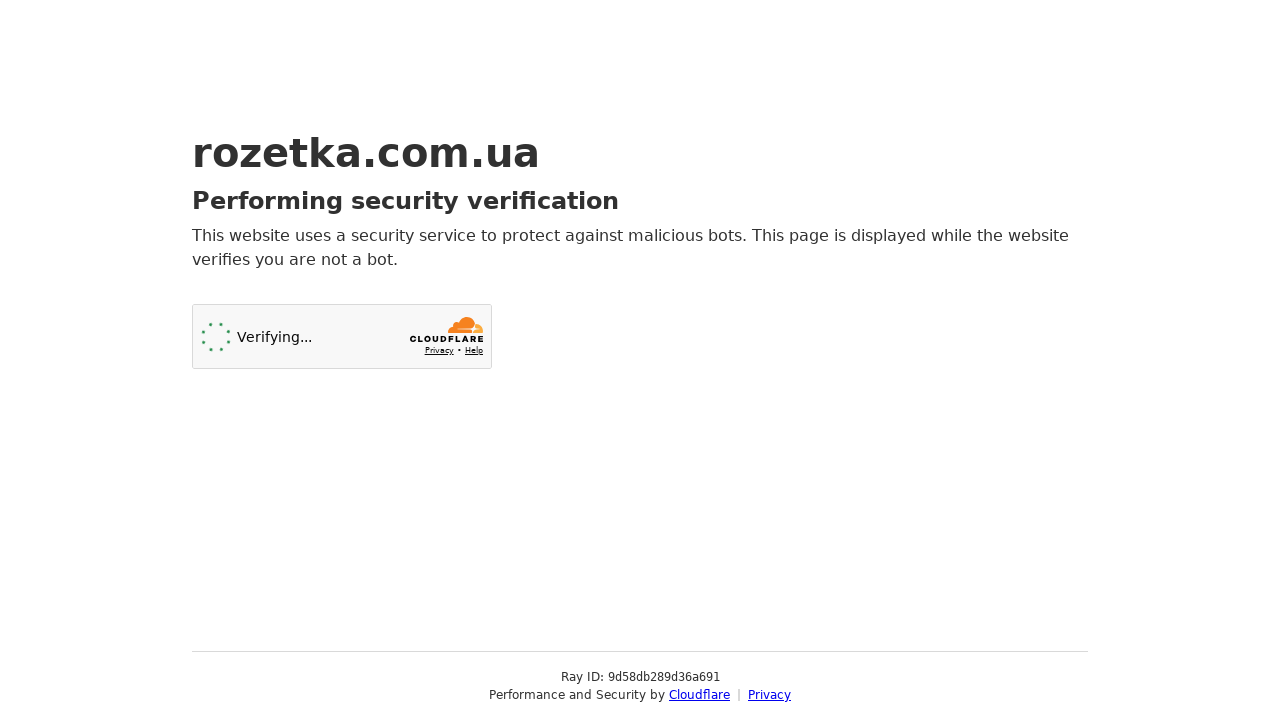

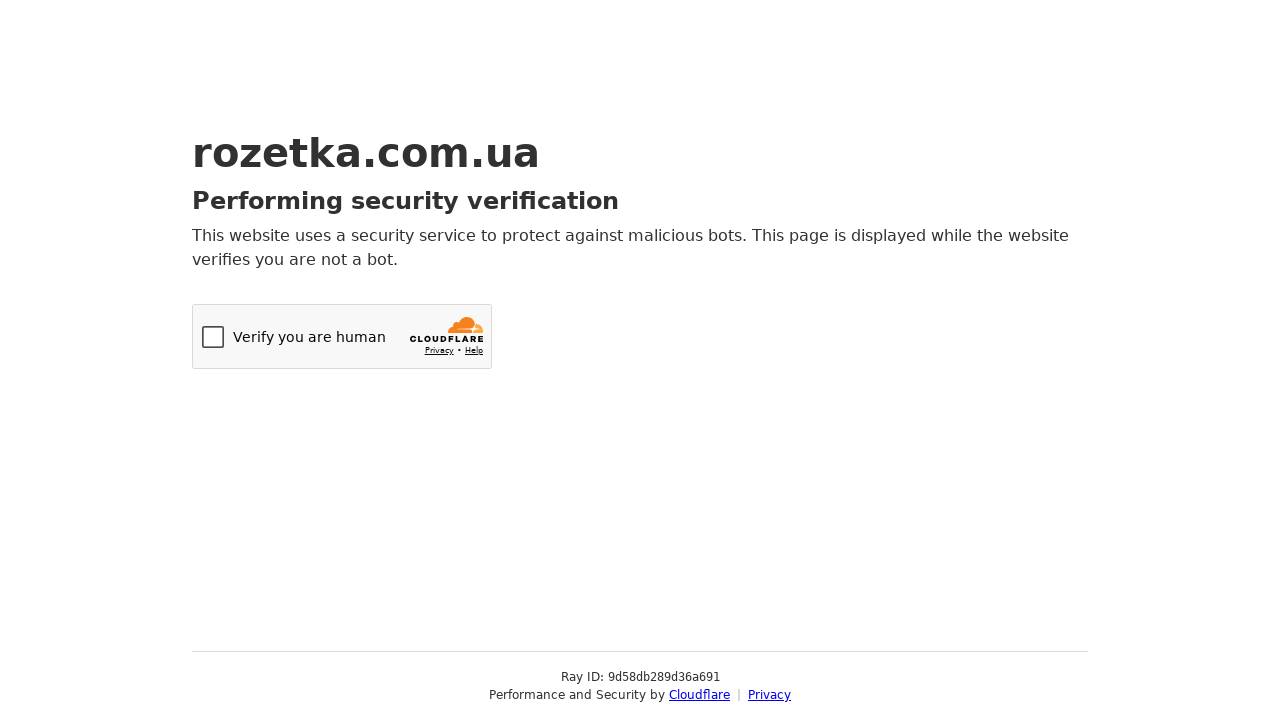